Tests selecting a country from a dropdown and validates that the correct value is selected

Starting URL: https://www.letcode.in/dropdowns

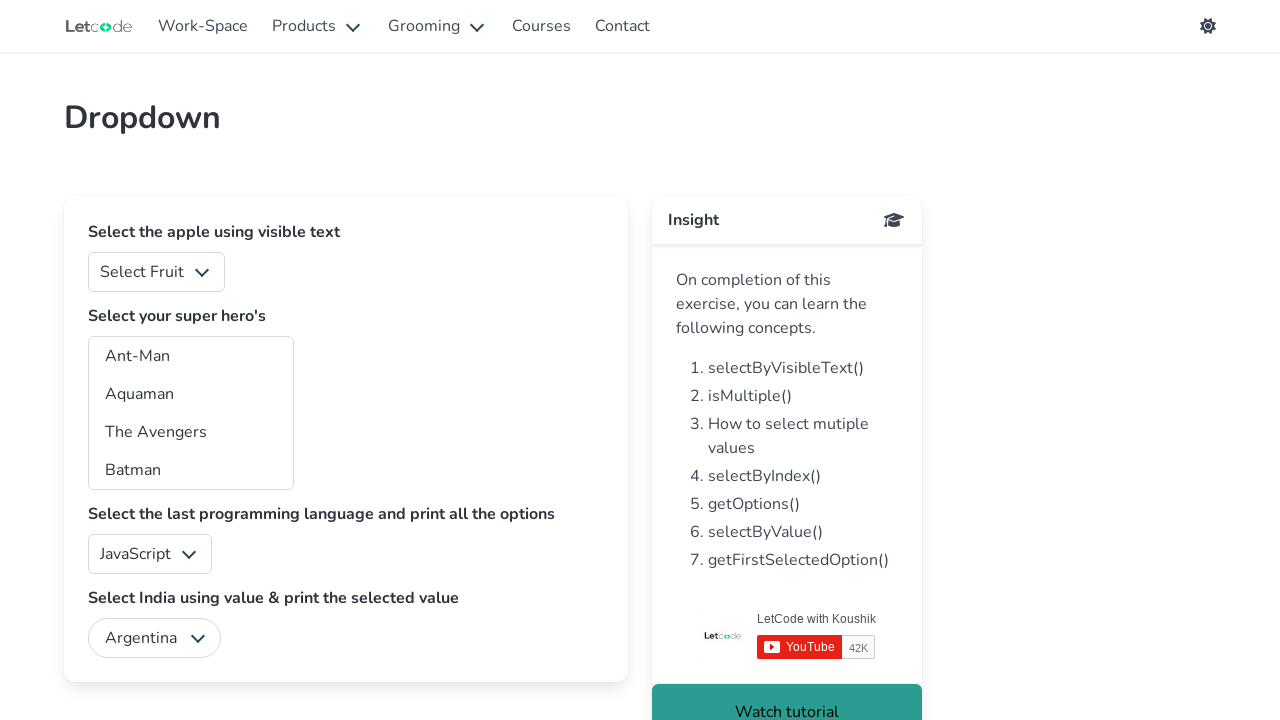

Selected 'Peru' from the country dropdown on #country
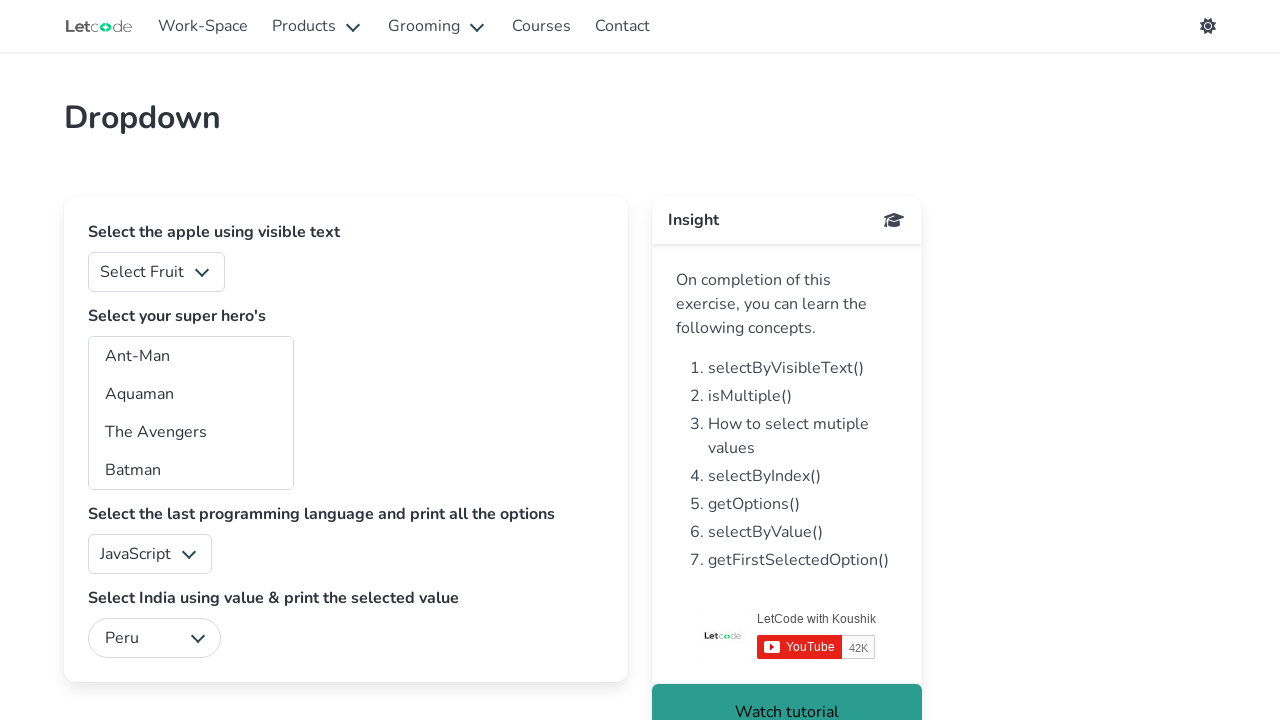

Retrieved selected value from country dropdown
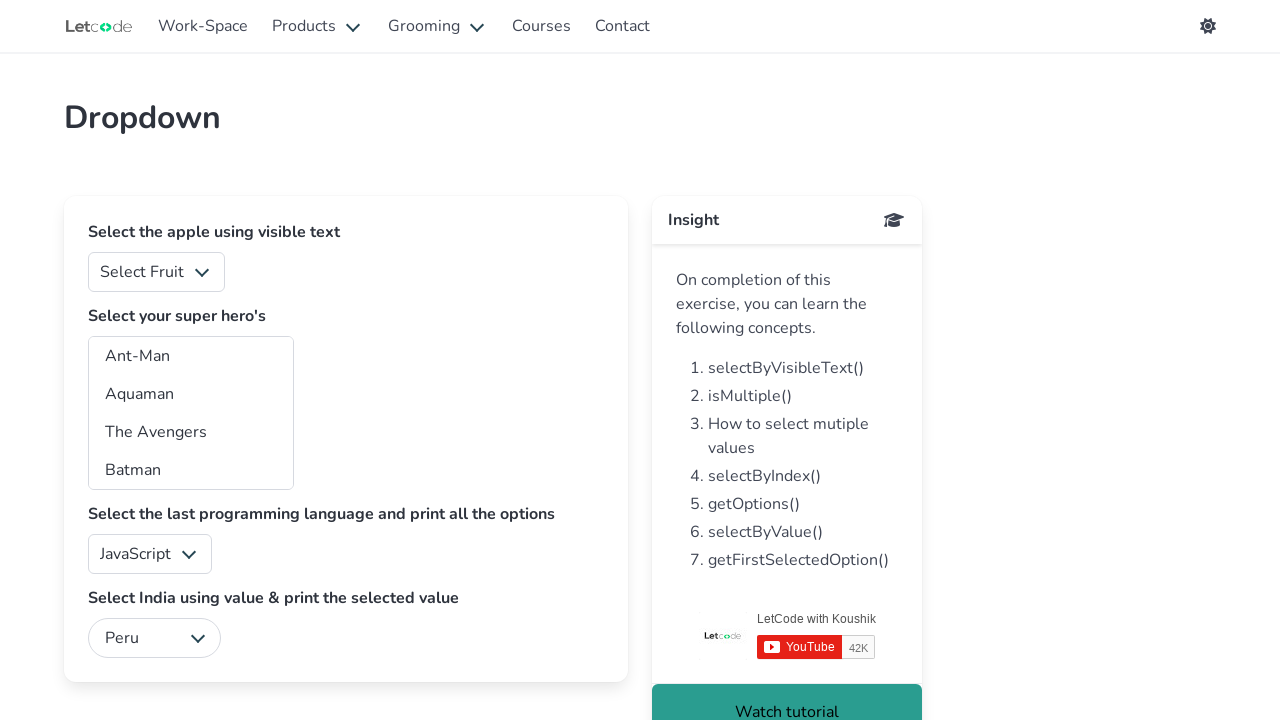

Printed selected value: Peru
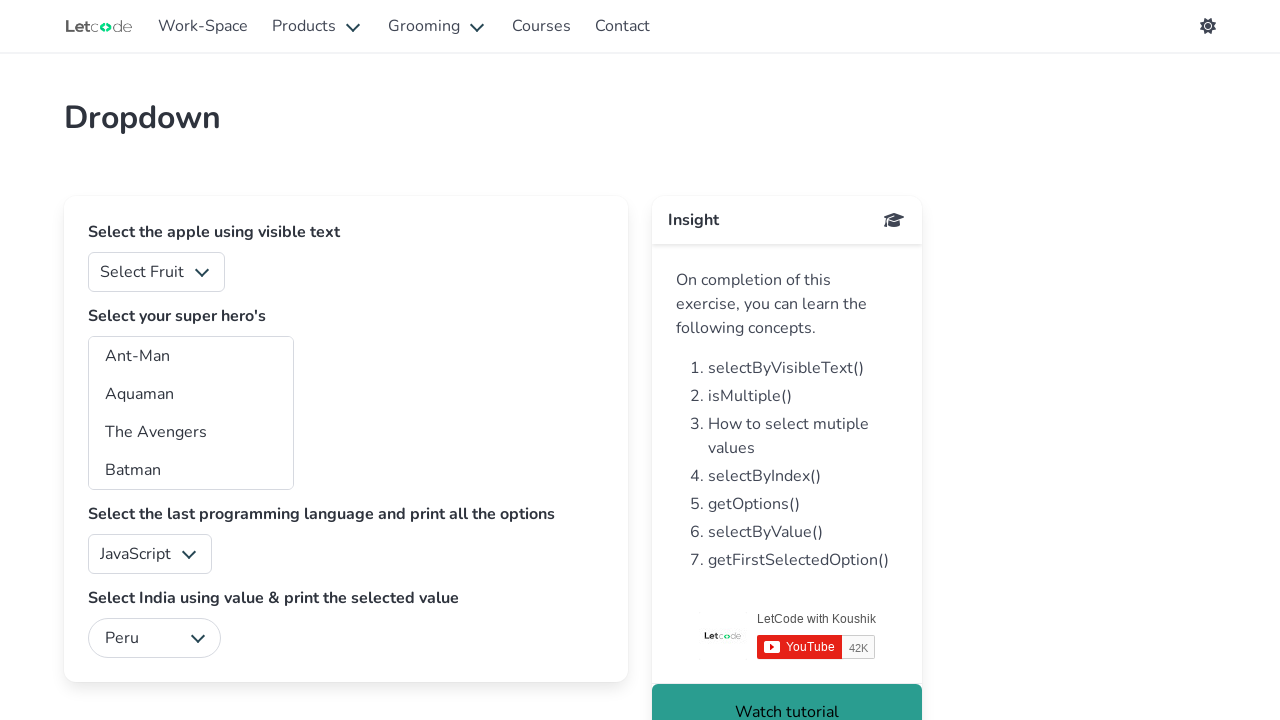

Validated that selected value equals 'Peru'
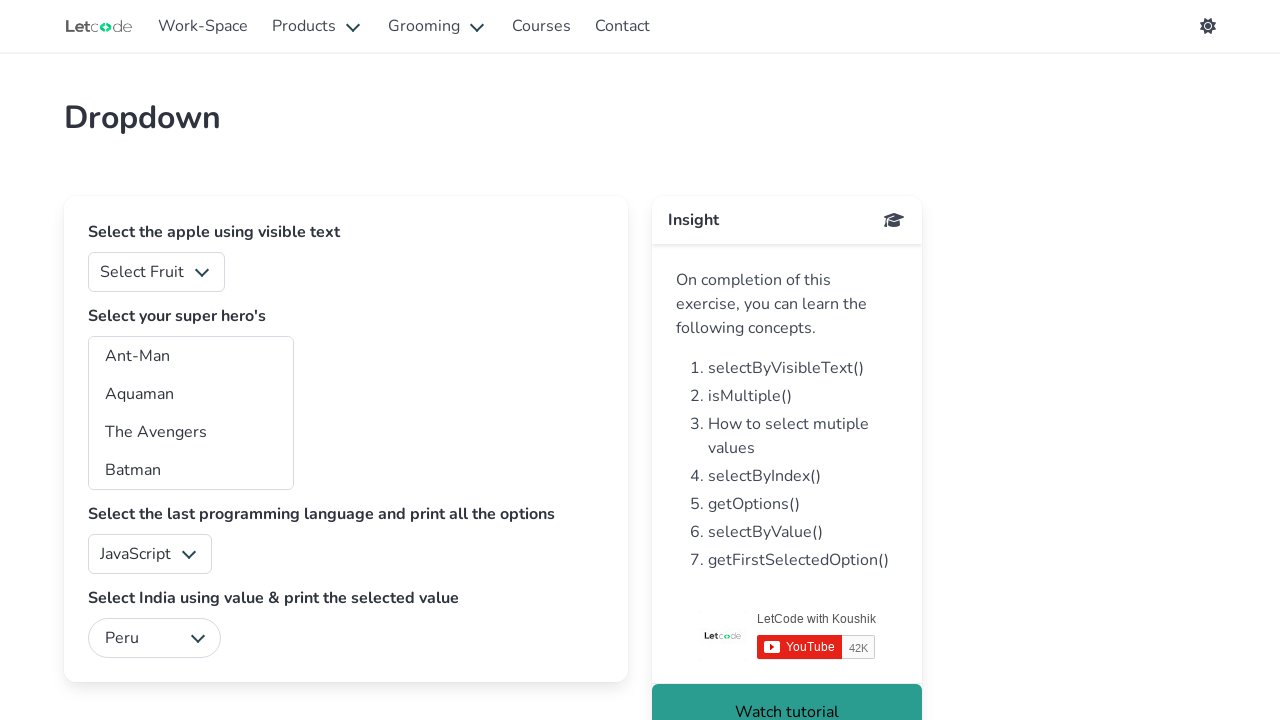

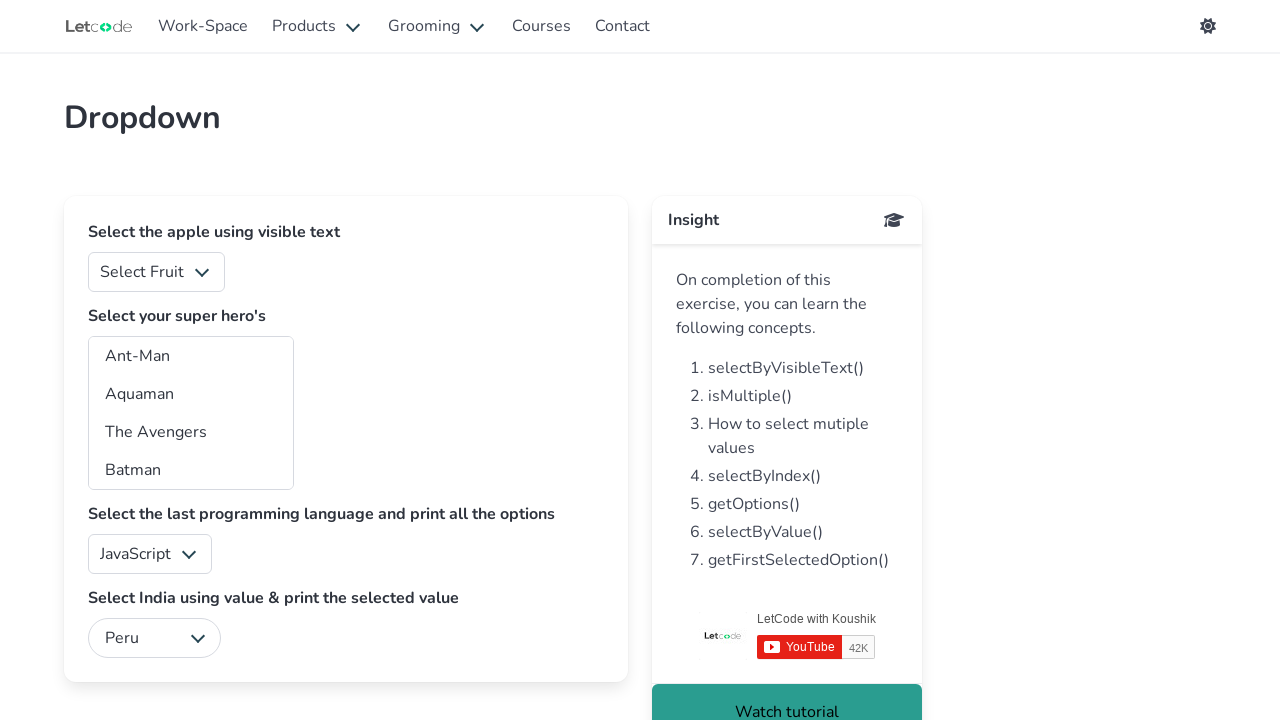